Navigates to Douban movie rankings page and scrolls down to load more content

Starting URL: https://movie.douban.com/typerank?type_name=剧情&type=11&interval_id=100:90&action=

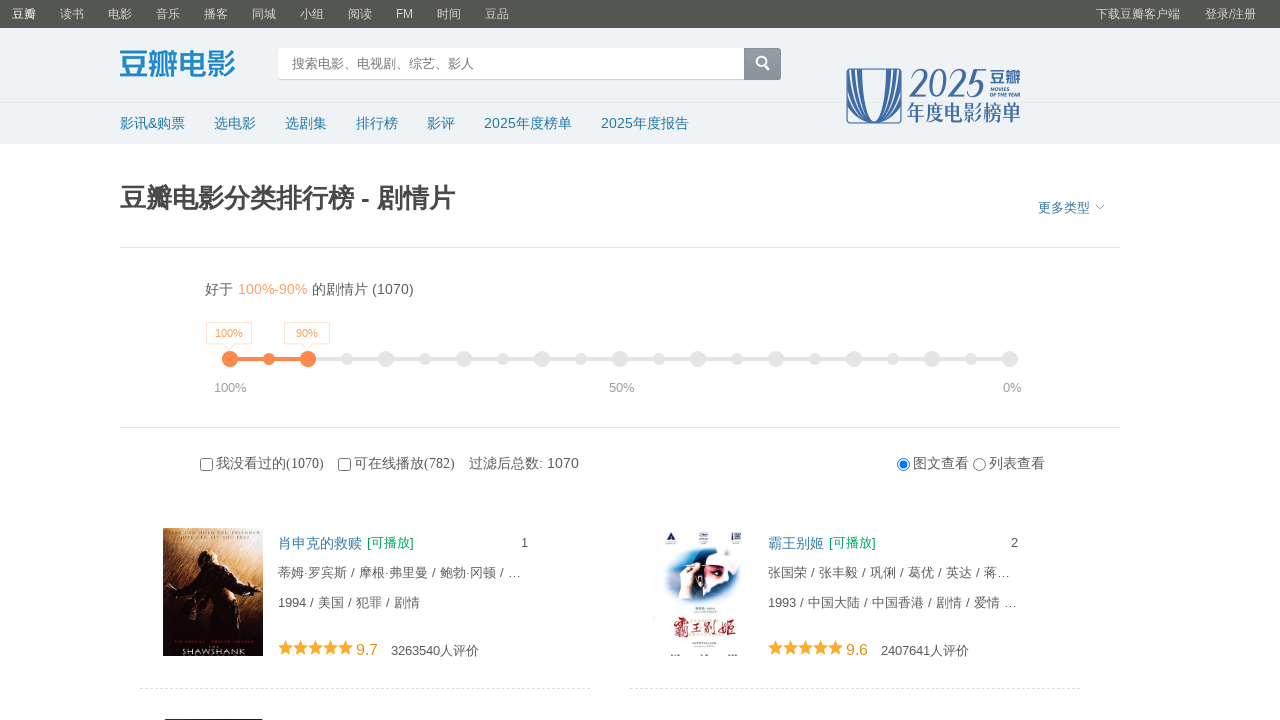

Scrolled down to load more content on Douban rankings page
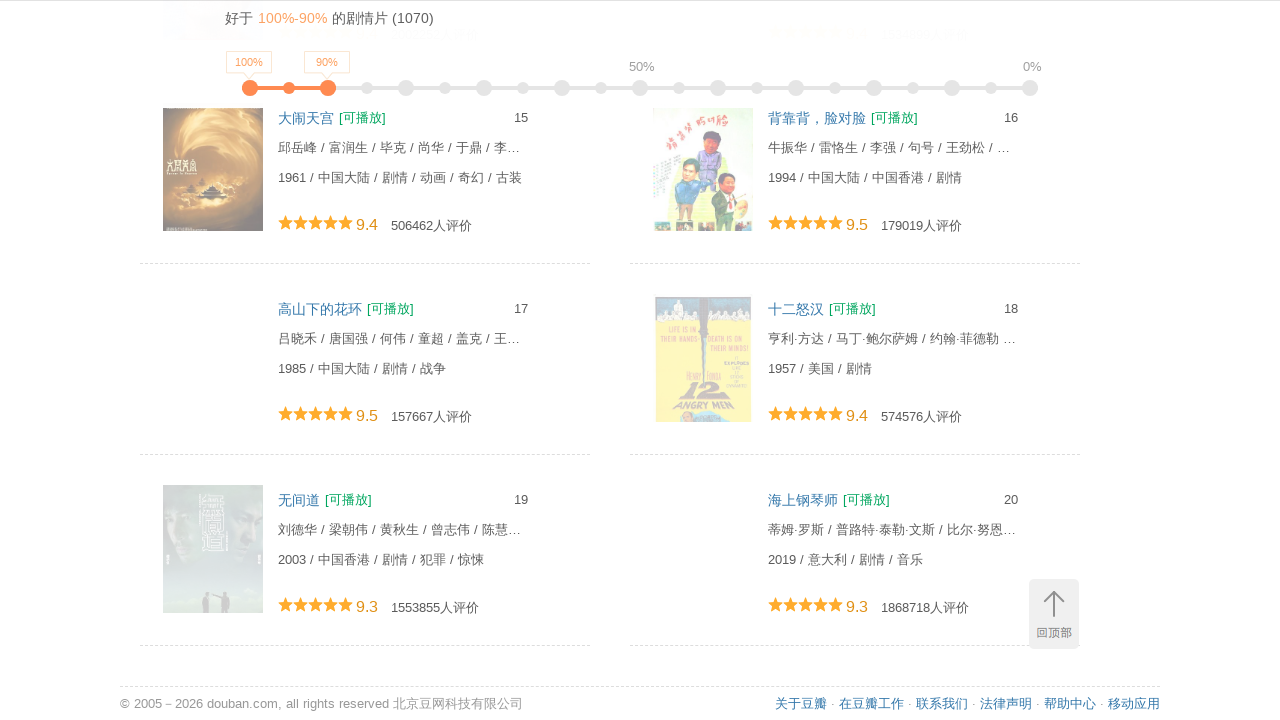

Waited 3 seconds for additional content to load
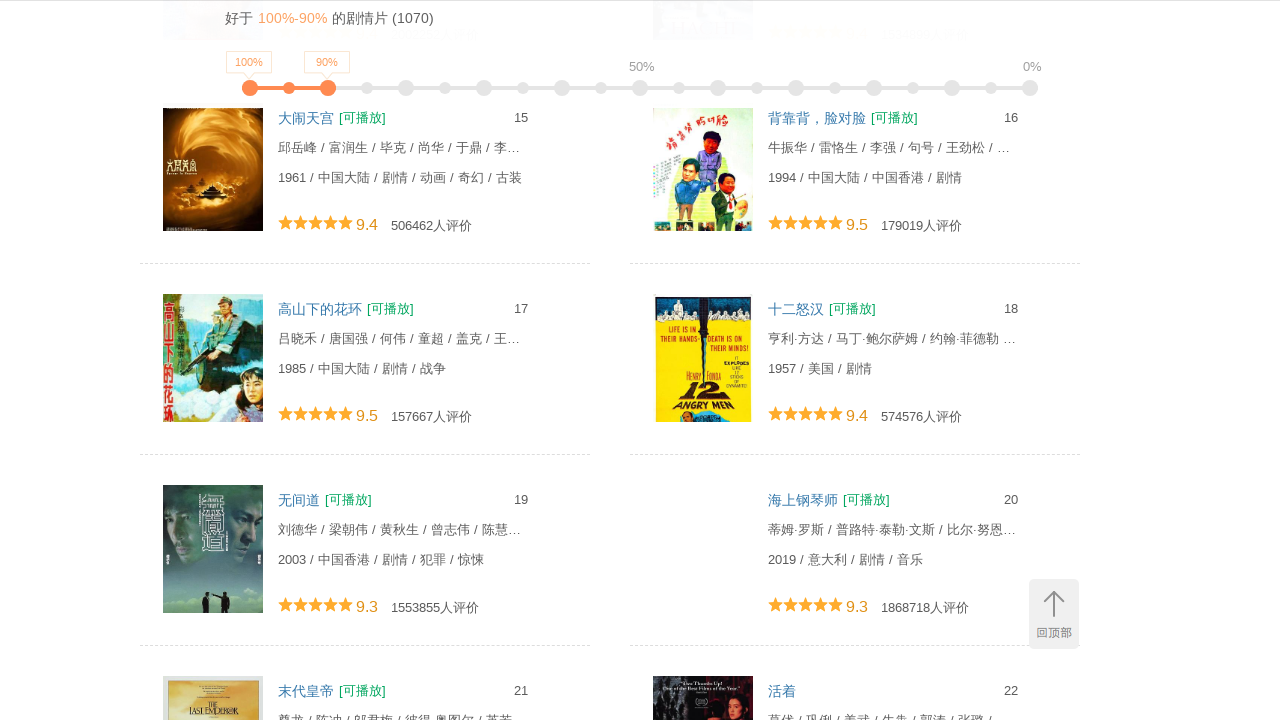

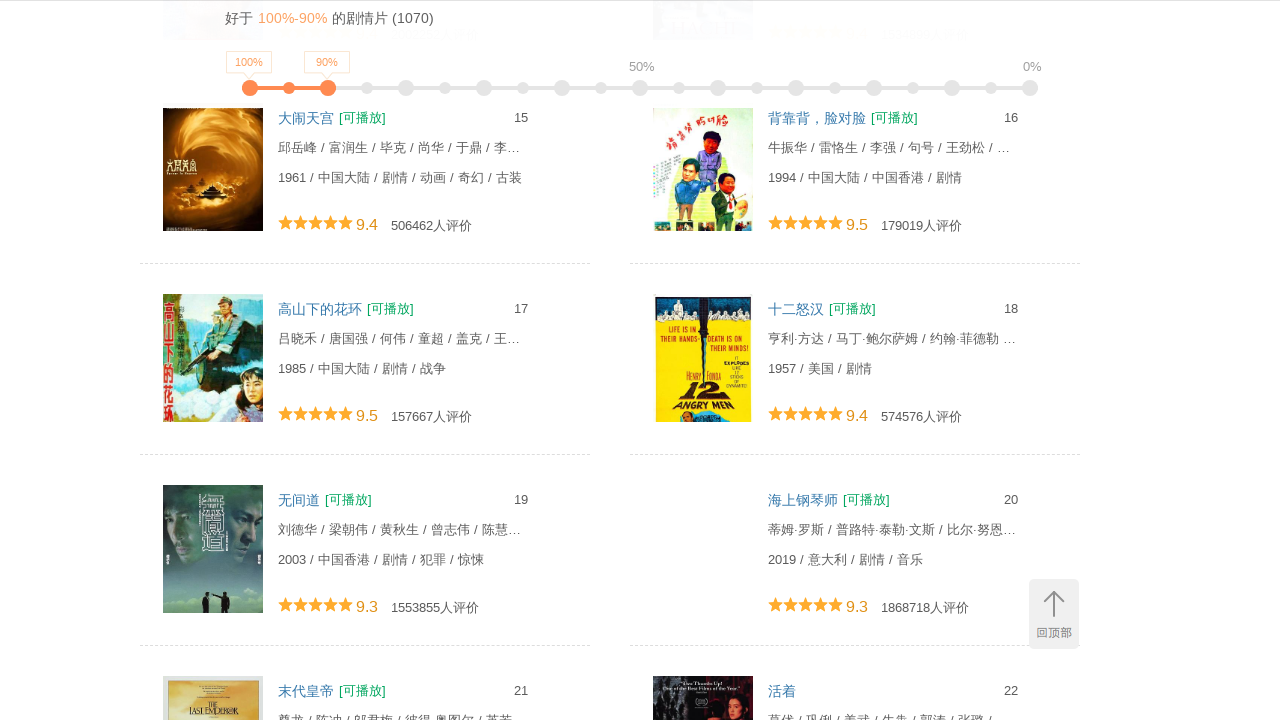